Tests that the "Clear completed" button displays correct text when items are completed.

Starting URL: https://demo.playwright.dev/todomvc

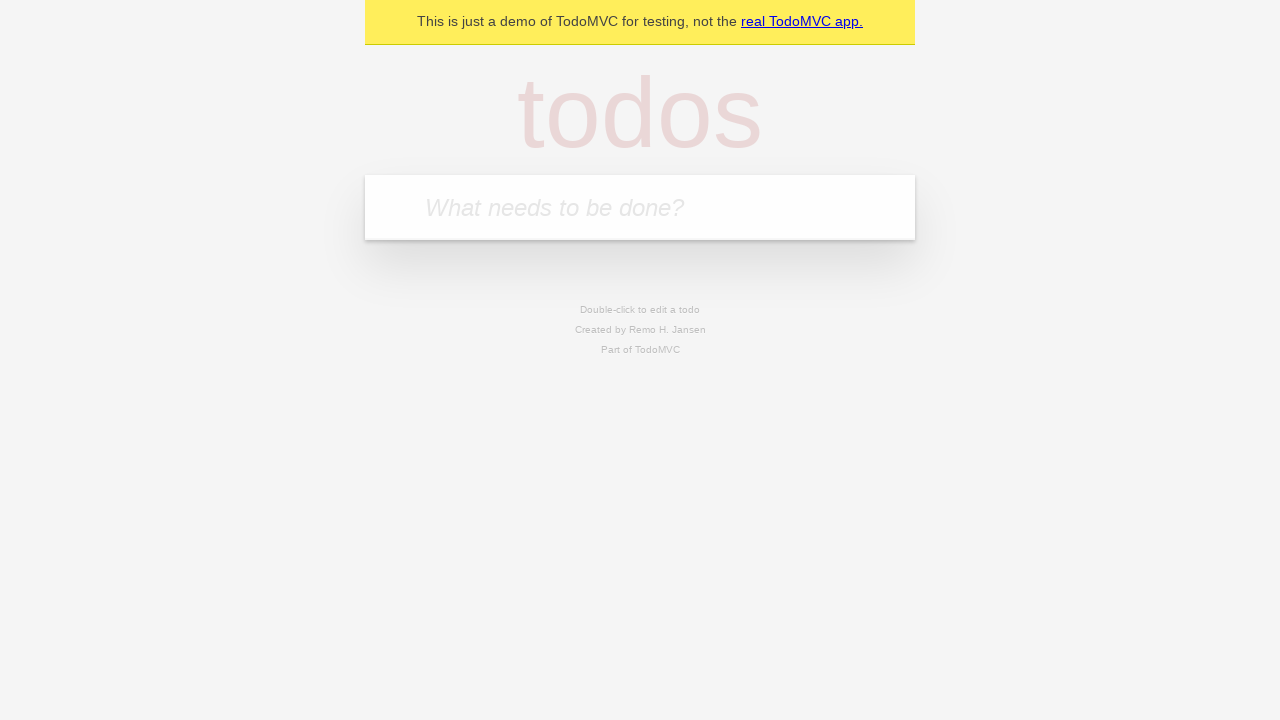

Filled todo input with 'buy some cheese' on internal:attr=[placeholder="What needs to be done?"i]
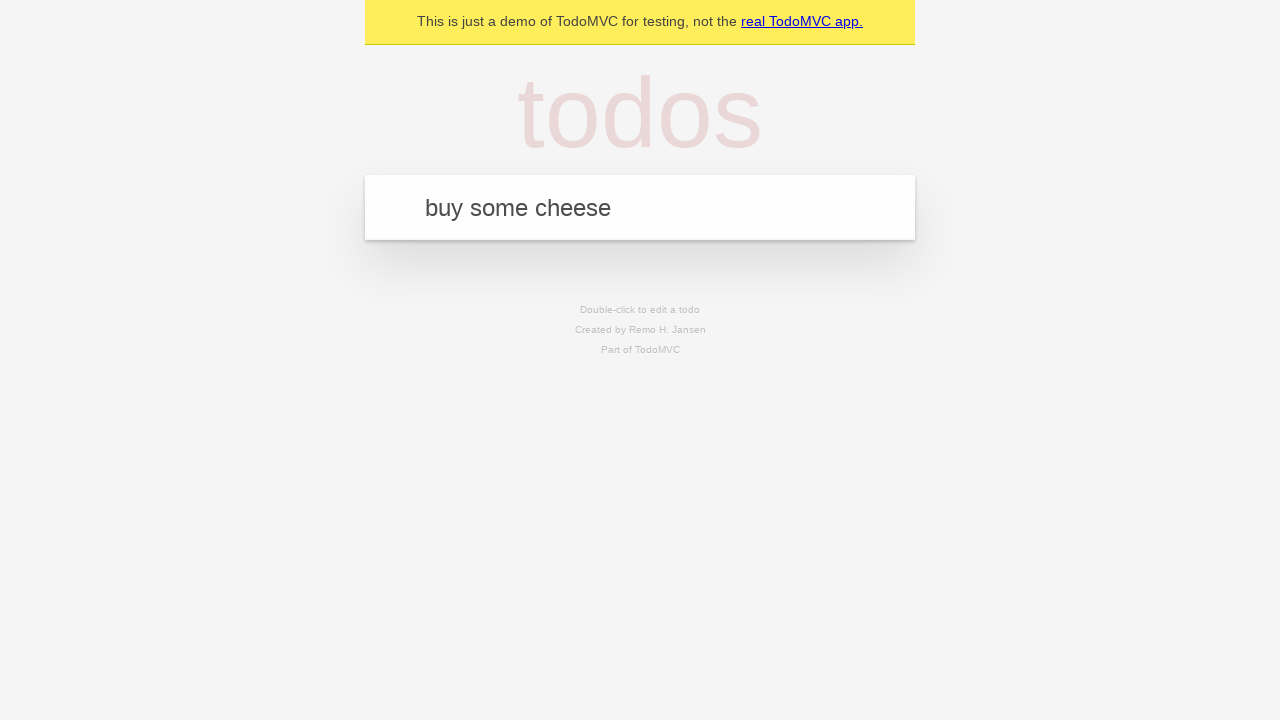

Pressed Enter to add 'buy some cheese' todo on internal:attr=[placeholder="What needs to be done?"i]
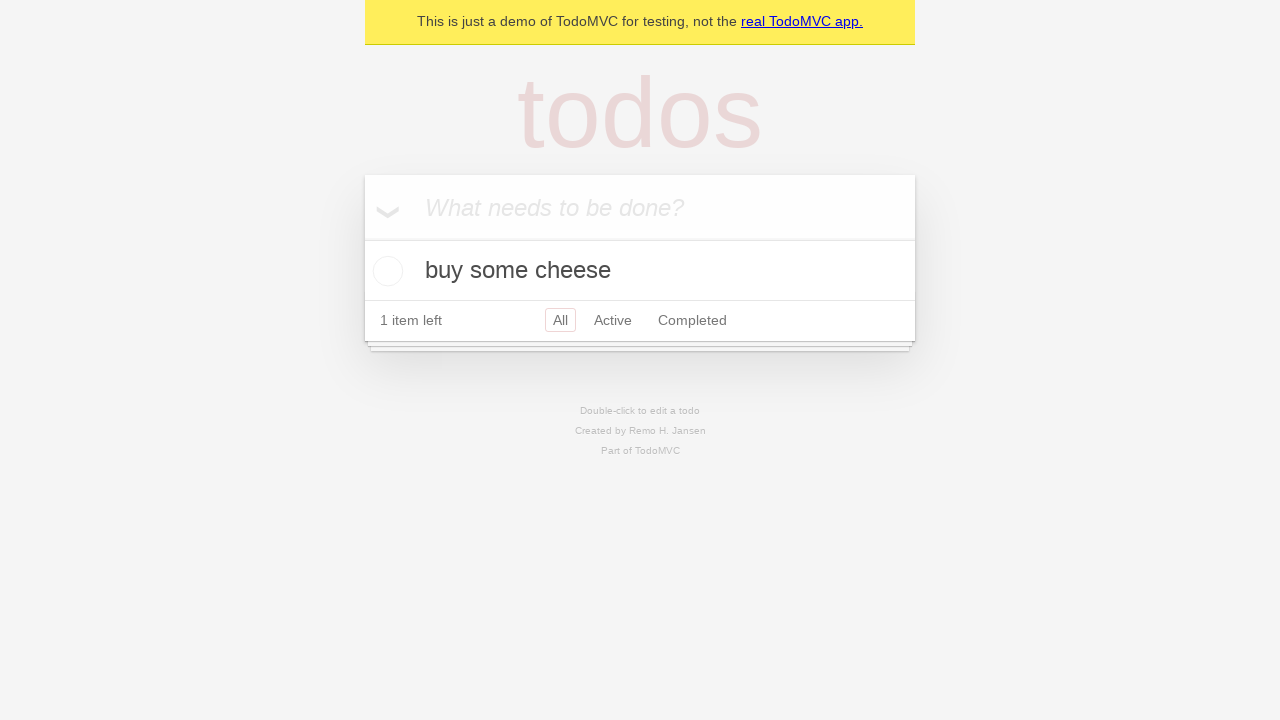

Filled todo input with 'feed the cat' on internal:attr=[placeholder="What needs to be done?"i]
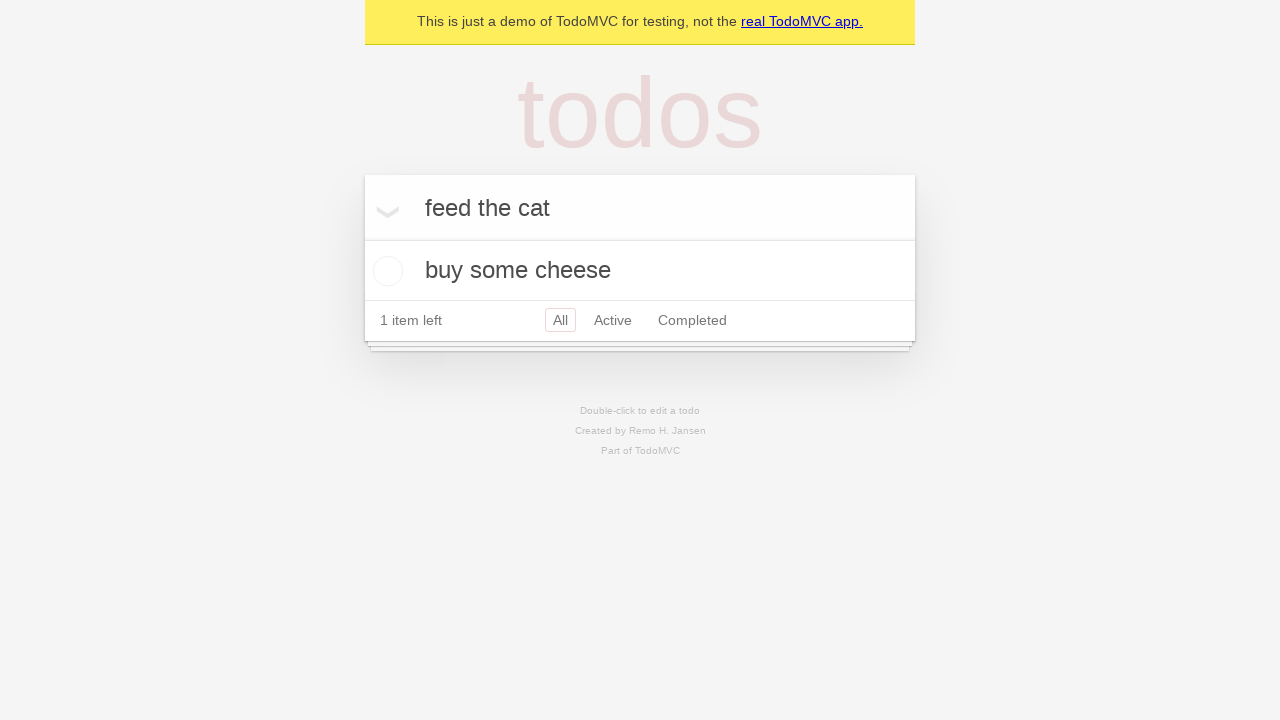

Pressed Enter to add 'feed the cat' todo on internal:attr=[placeholder="What needs to be done?"i]
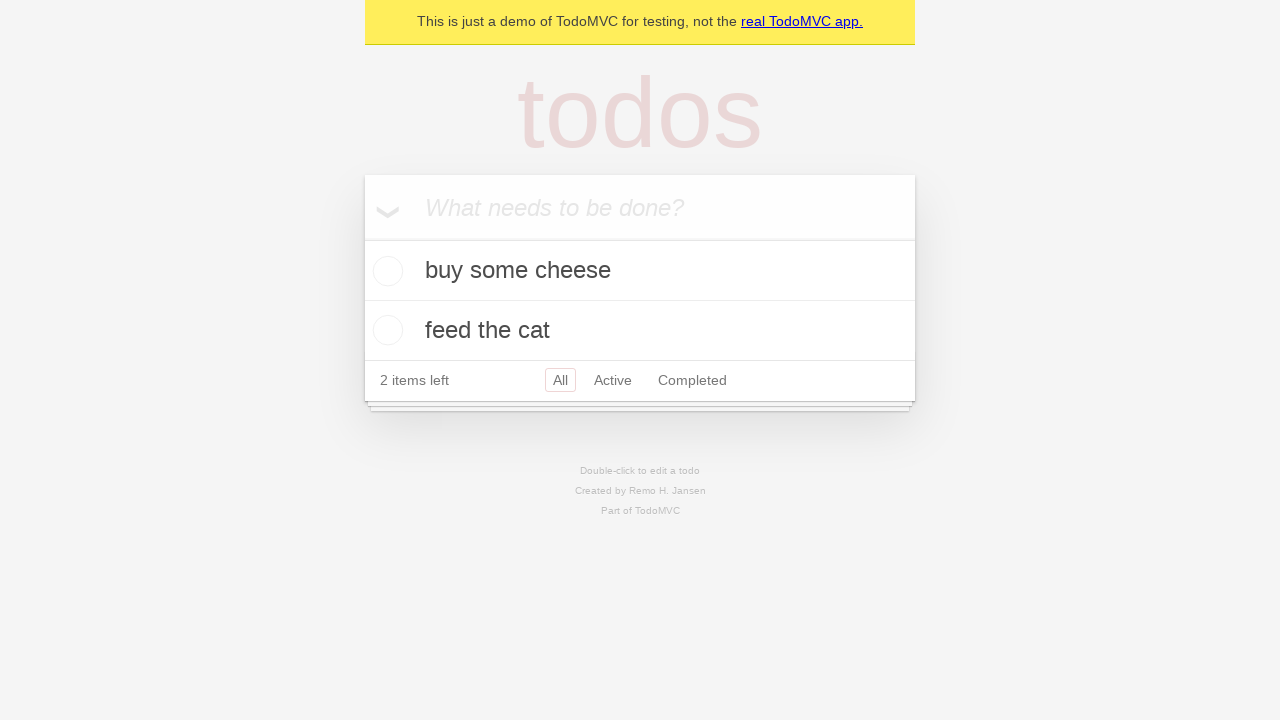

Filled todo input with 'book a doctors appointment' on internal:attr=[placeholder="What needs to be done?"i]
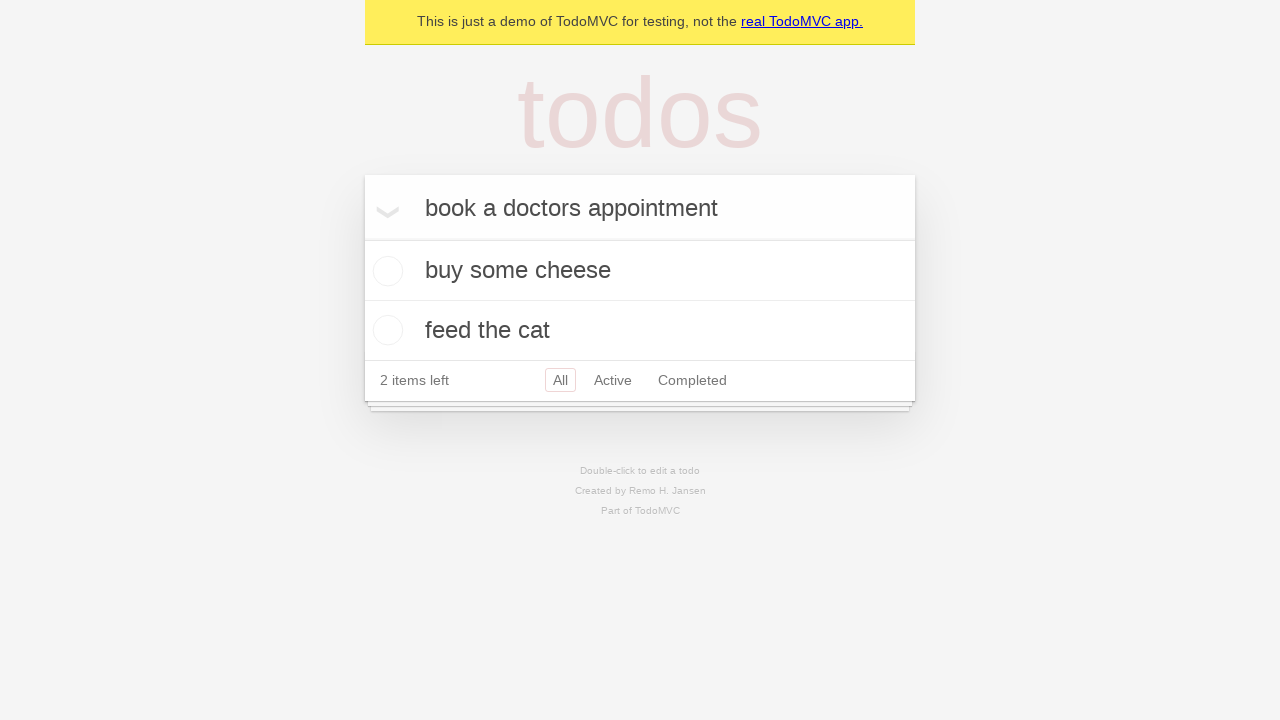

Pressed Enter to add 'book a doctors appointment' todo on internal:attr=[placeholder="What needs to be done?"i]
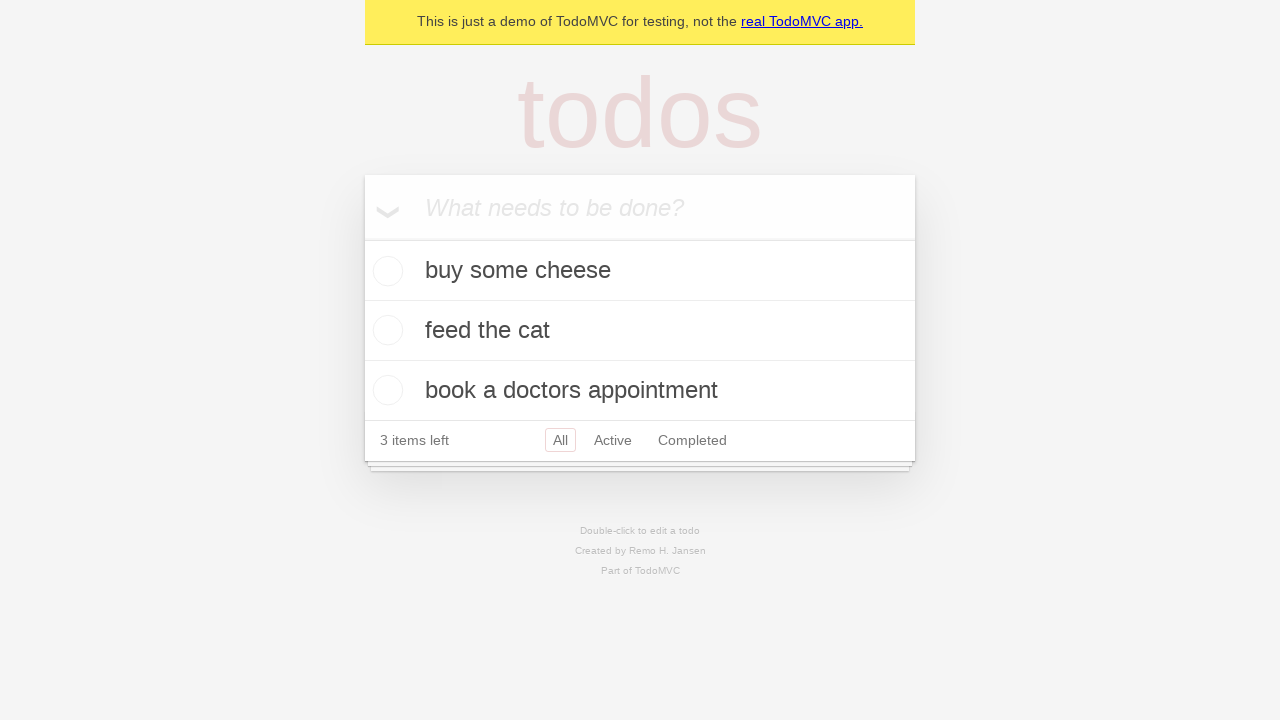

Checked the first todo item at (385, 271) on .todo-list li .toggle >> nth=0
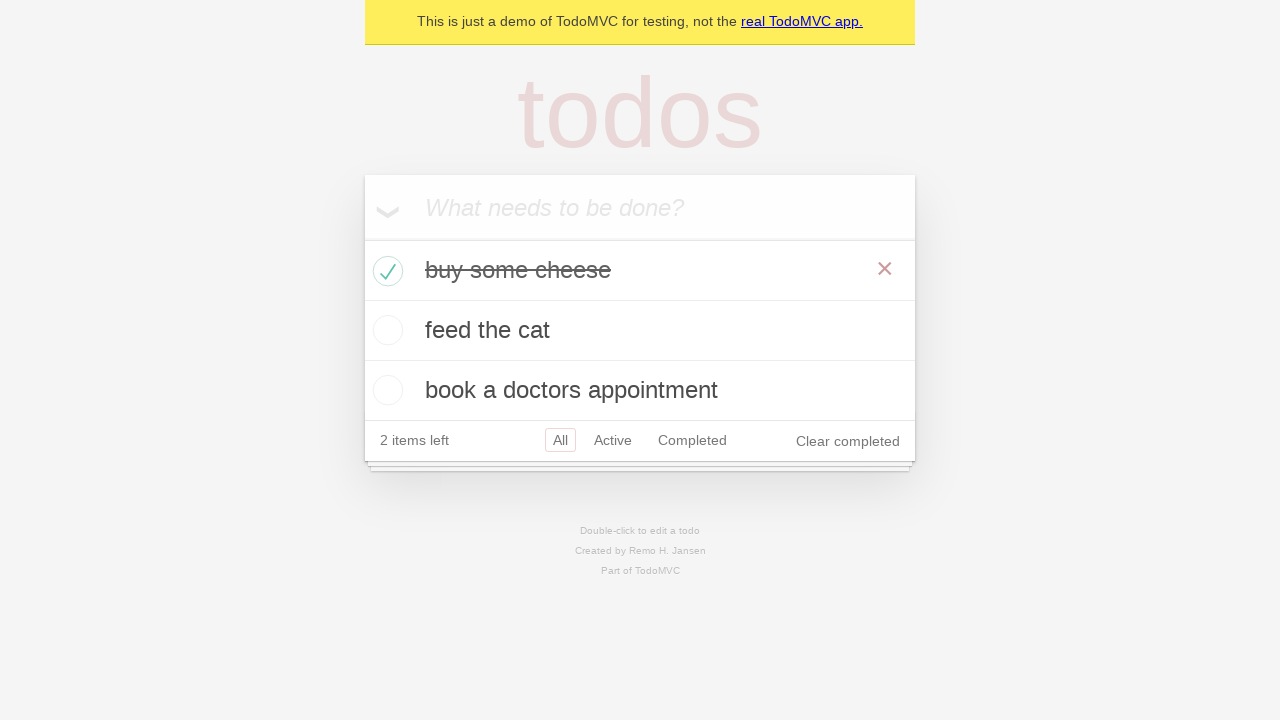

Clear completed button is visible
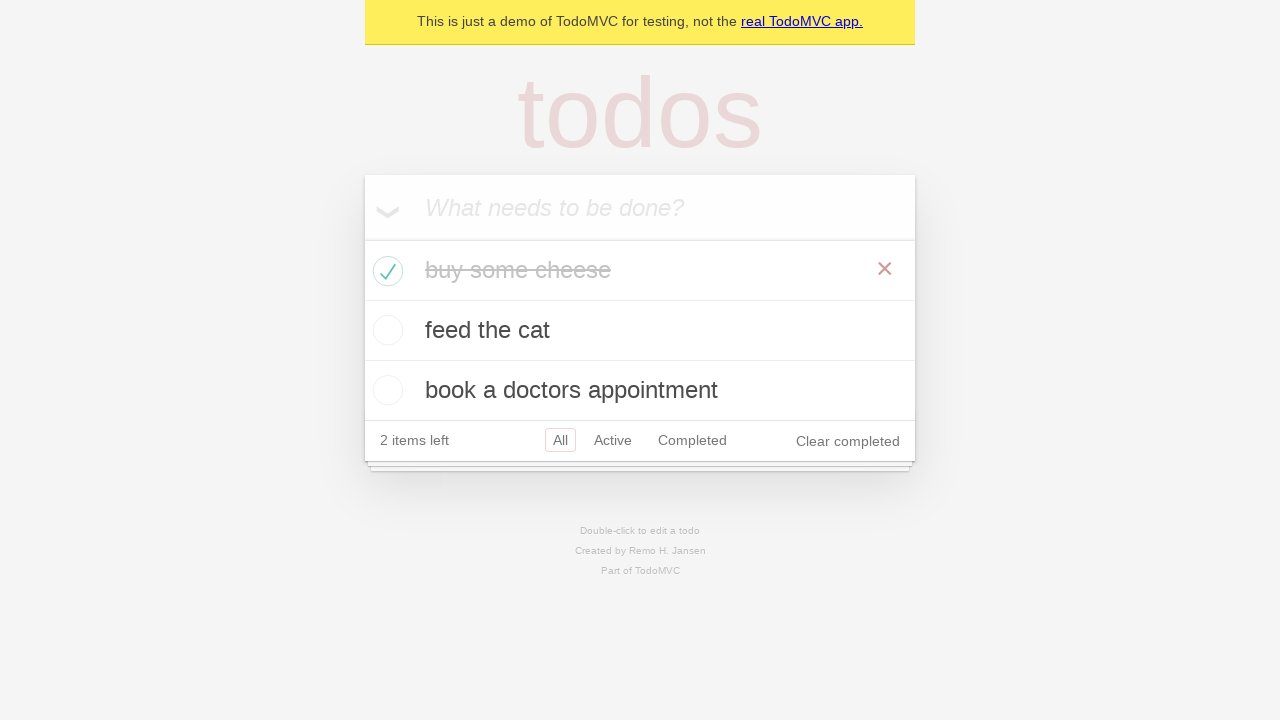

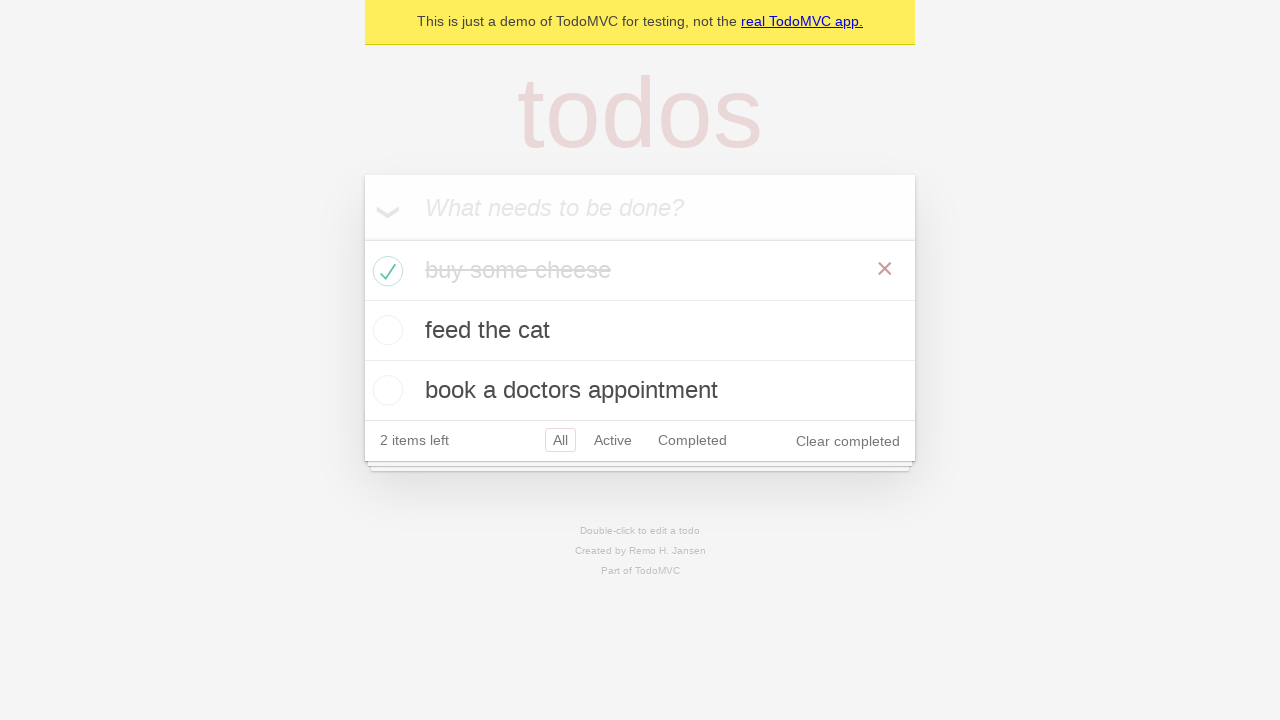